Tests adding a product to cart from the recommended items section by scrolling to the bottom of the page, clicking add to cart, and viewing the cart contents

Starting URL: https://automationexercise.com

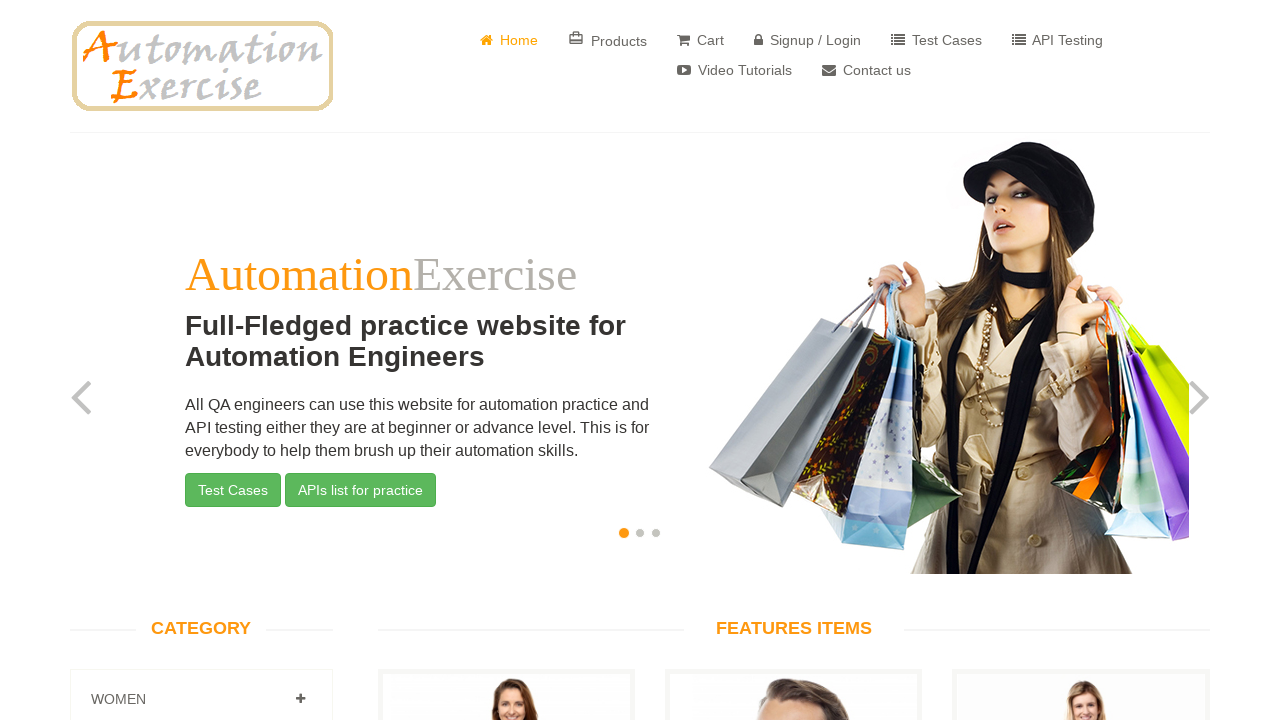

Scrolled to bottom of page to view recommended items section
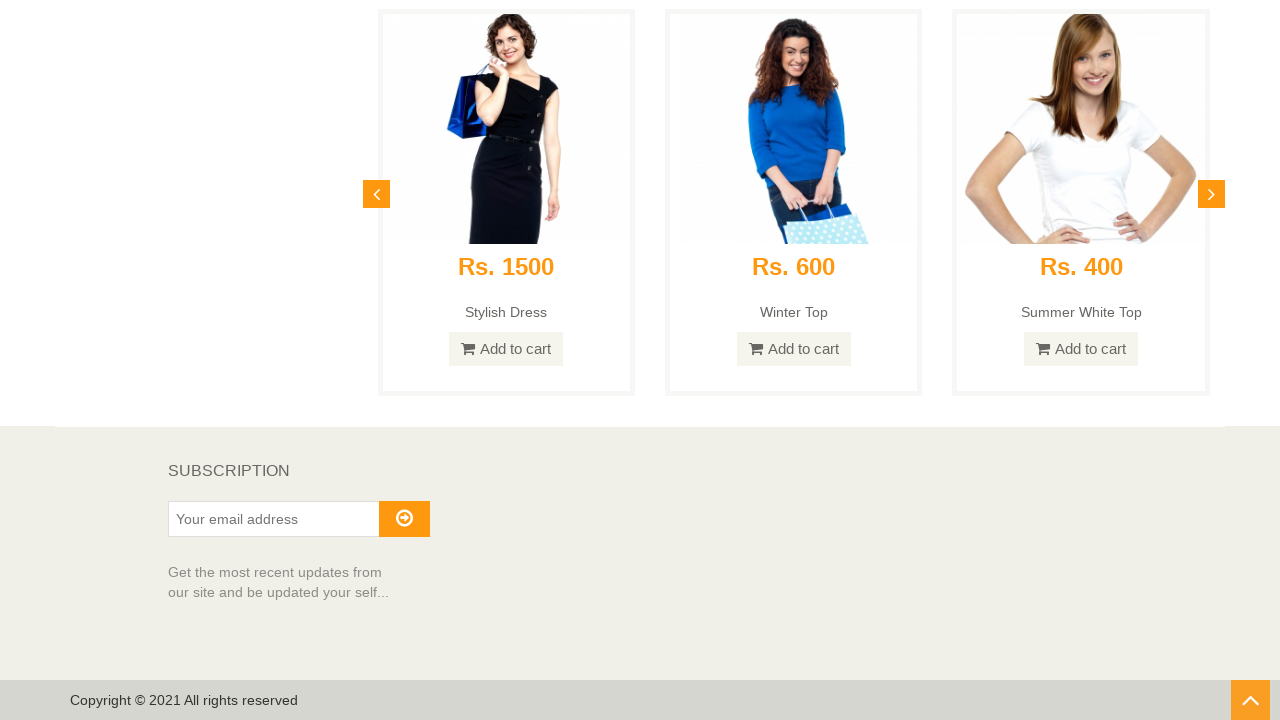

Recommended items section is now visible
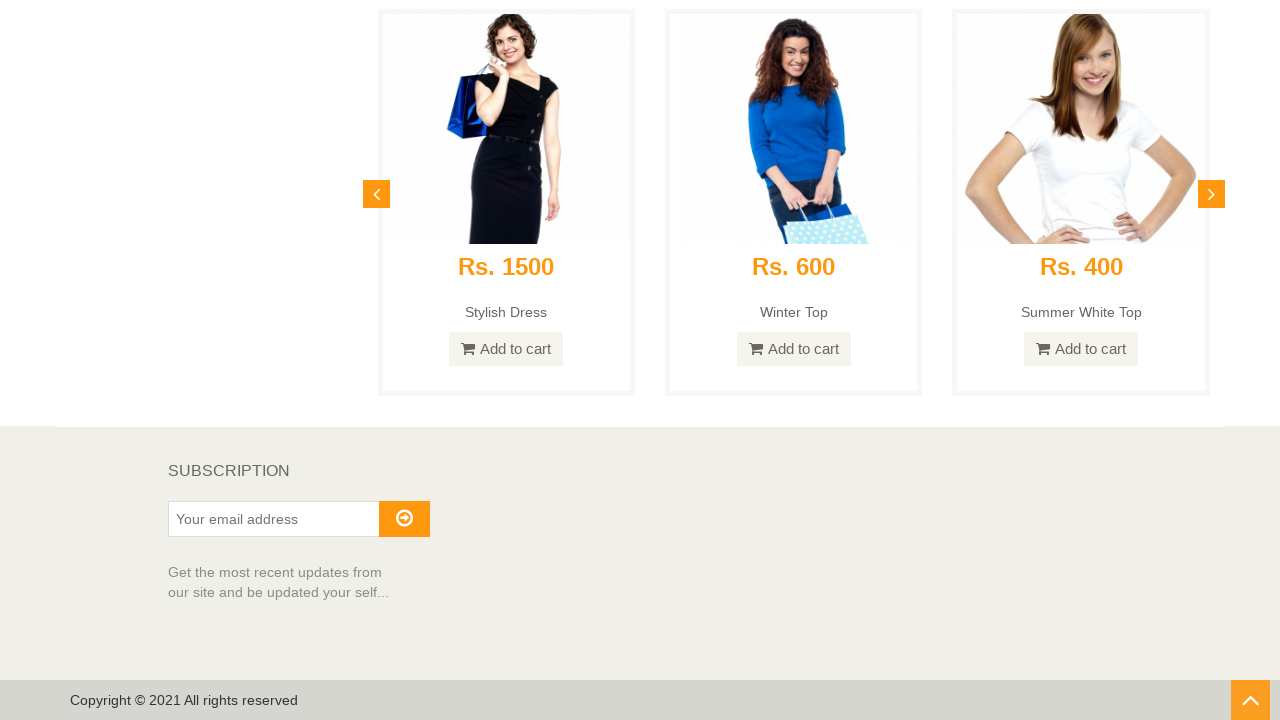

Clicked add to cart button for first recommended item at (506, 349) on xpath=//div[@class='recommended_items']/div/div/div[2]/div[1]/div/div/div/a
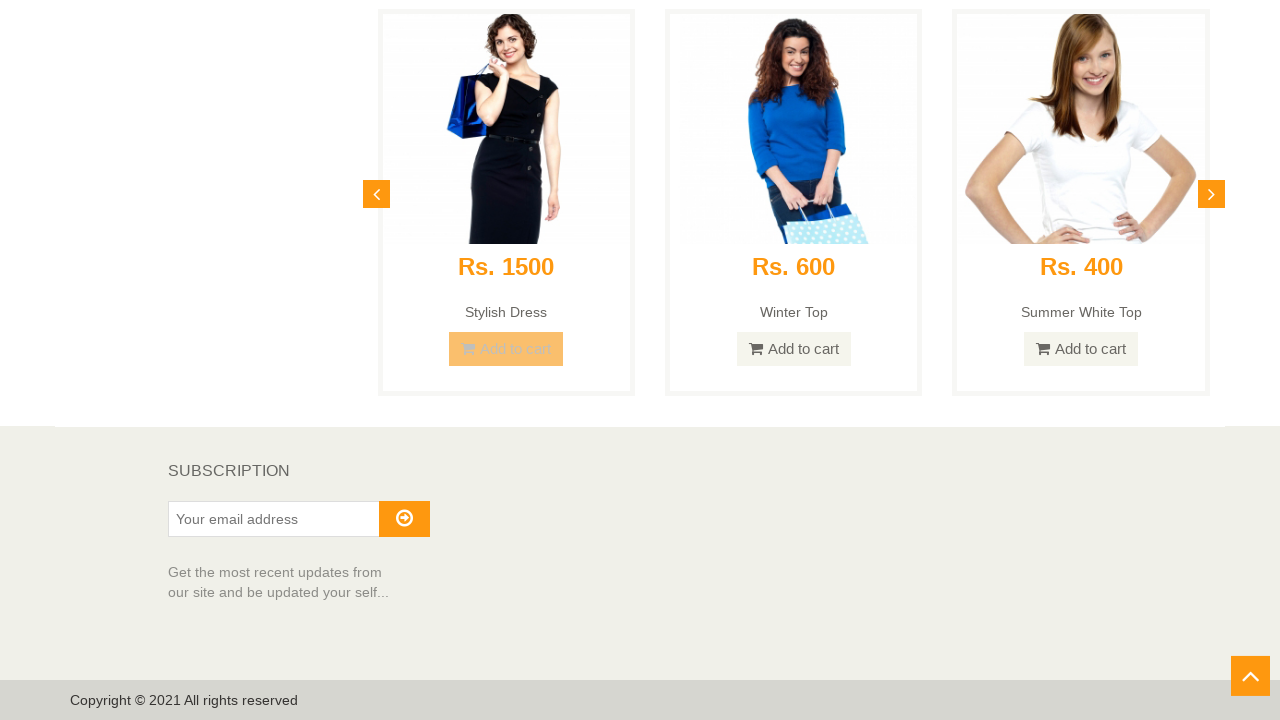

Clicked view cart link in modal popup at (640, 242) on xpath=//div[@class='modal-content']/div[2]/p/a
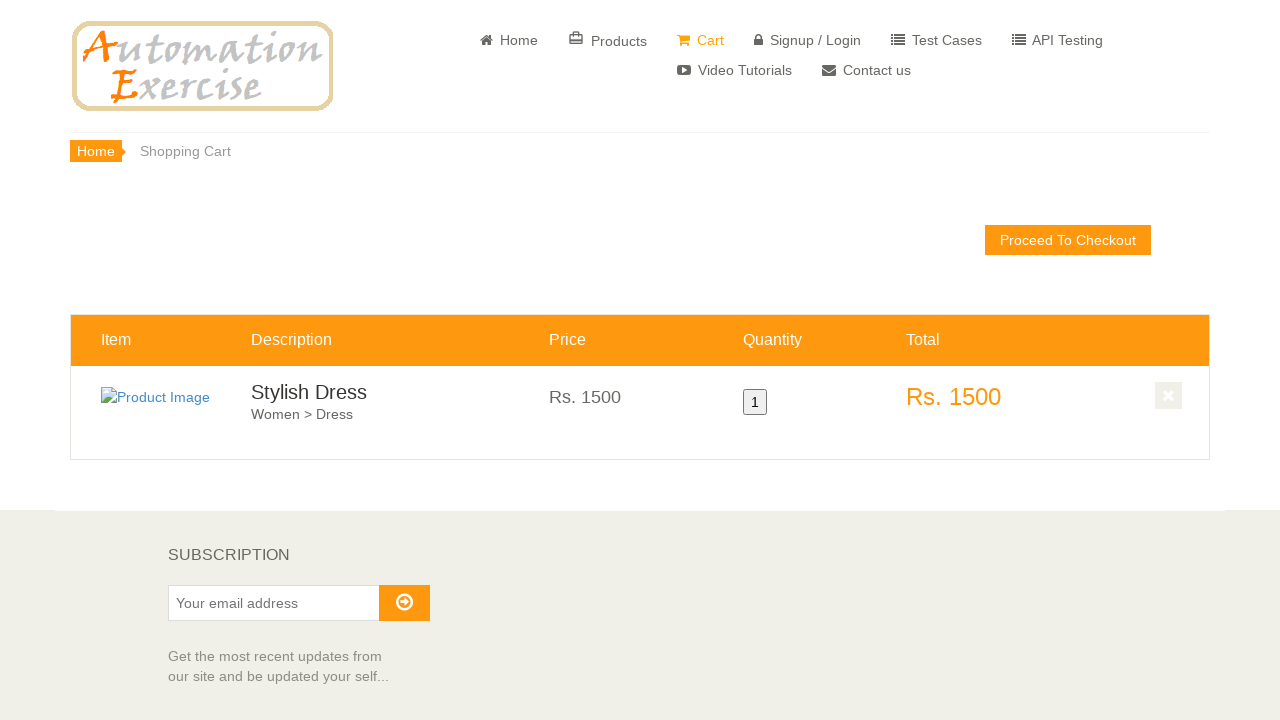

Cart page loaded and cart info is visible
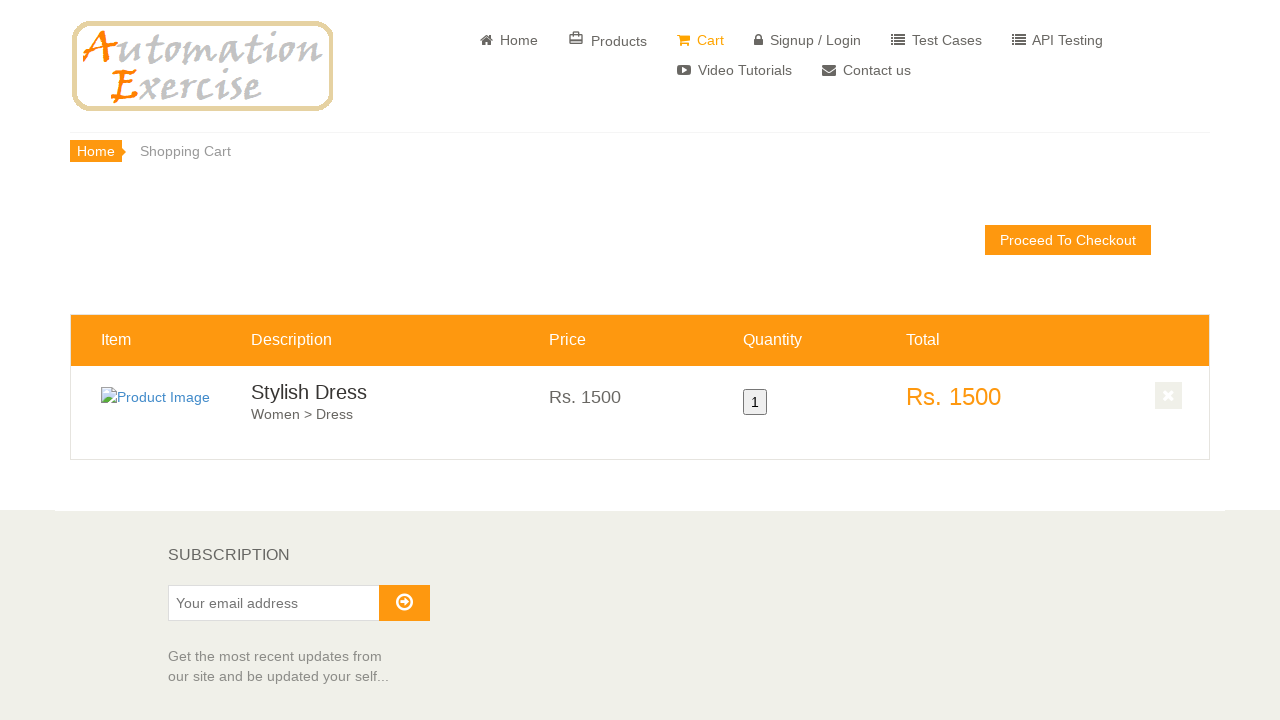

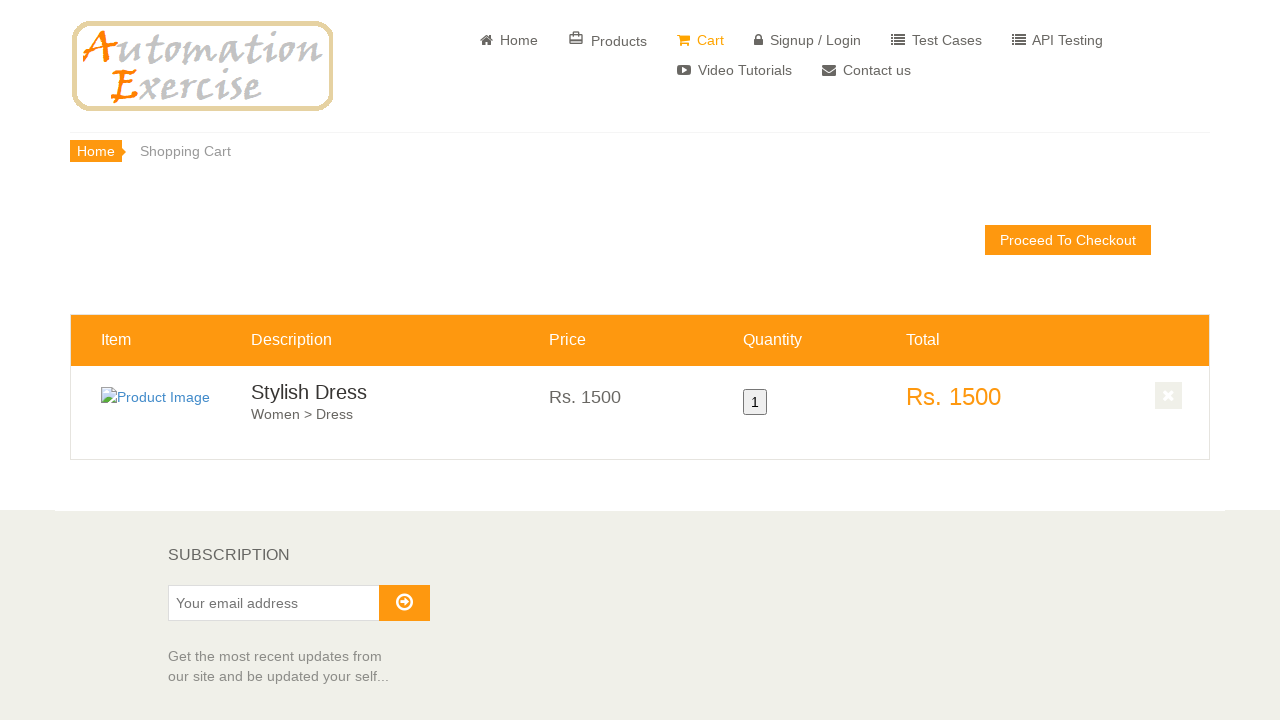